Tests handling a JavaScript alert dialog by clicking a button, accepting the alert, then completing a math puzzle form

Starting URL: http://suninjuly.github.io/alert_accept.html

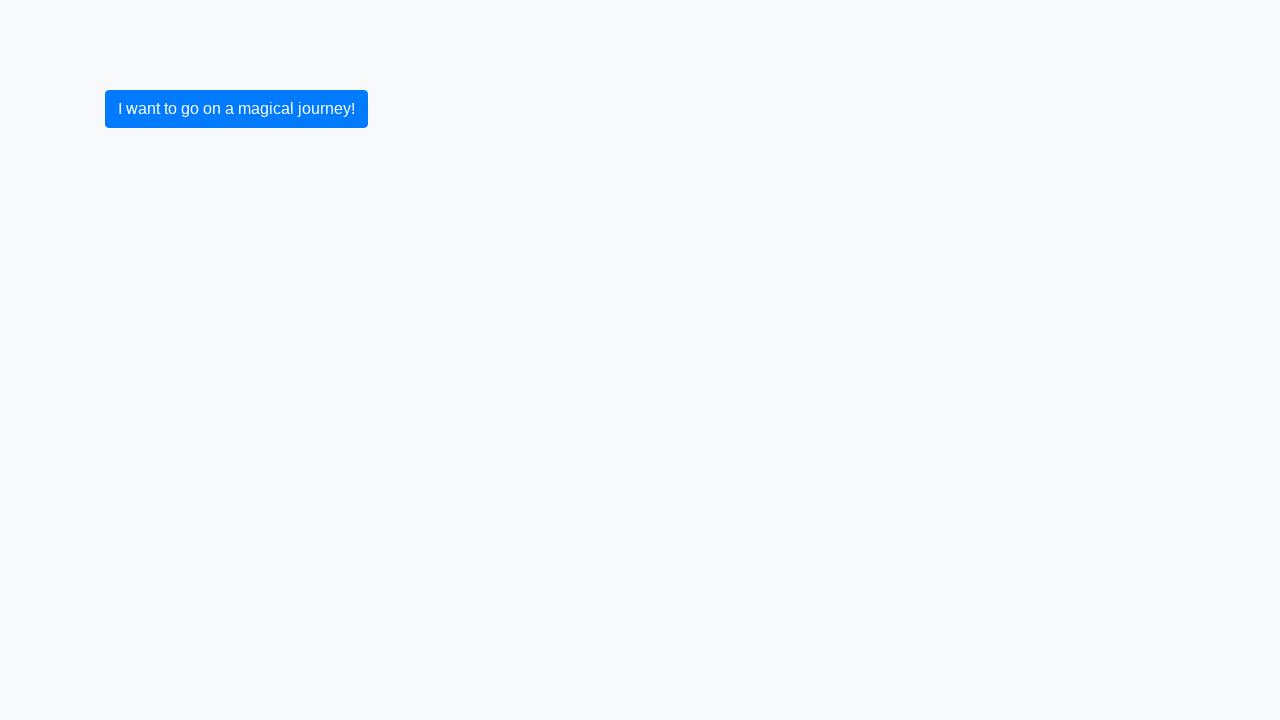

Set up dialog handler to accept alerts
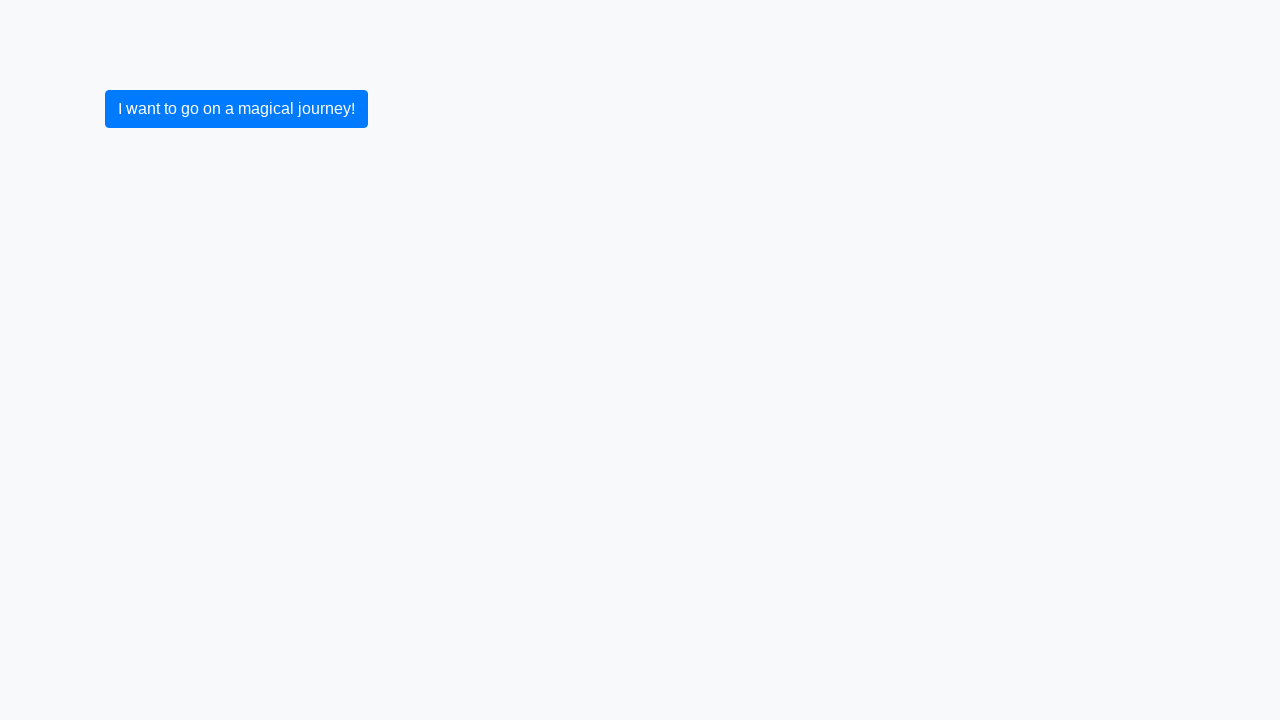

Clicked button to trigger JavaScript alert at (236, 109) on button
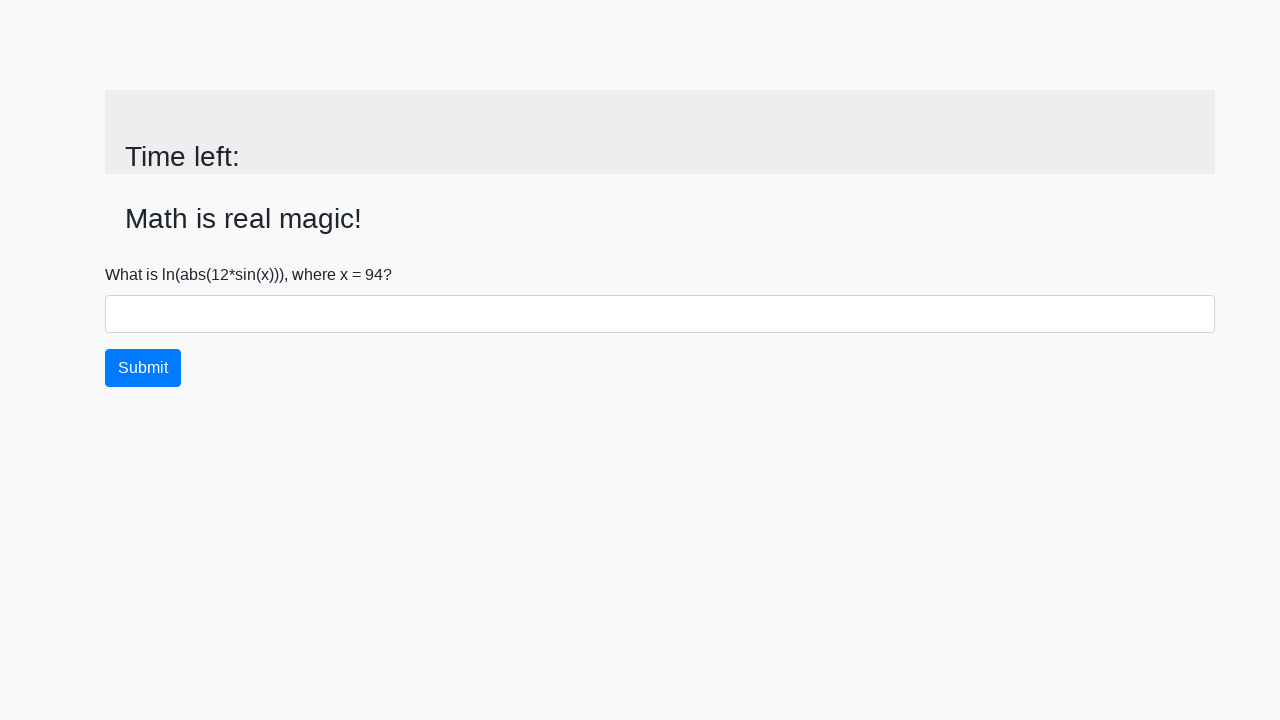

Alert was accepted and form loaded with input value
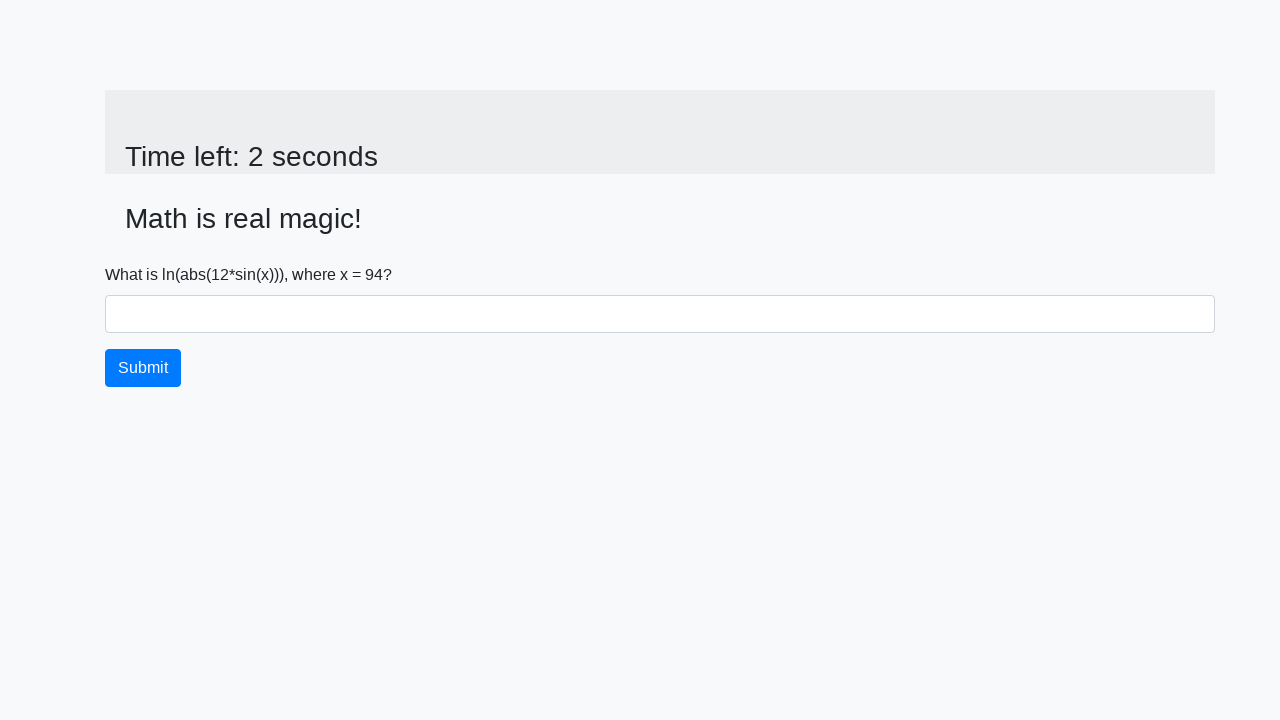

Read input value: 94
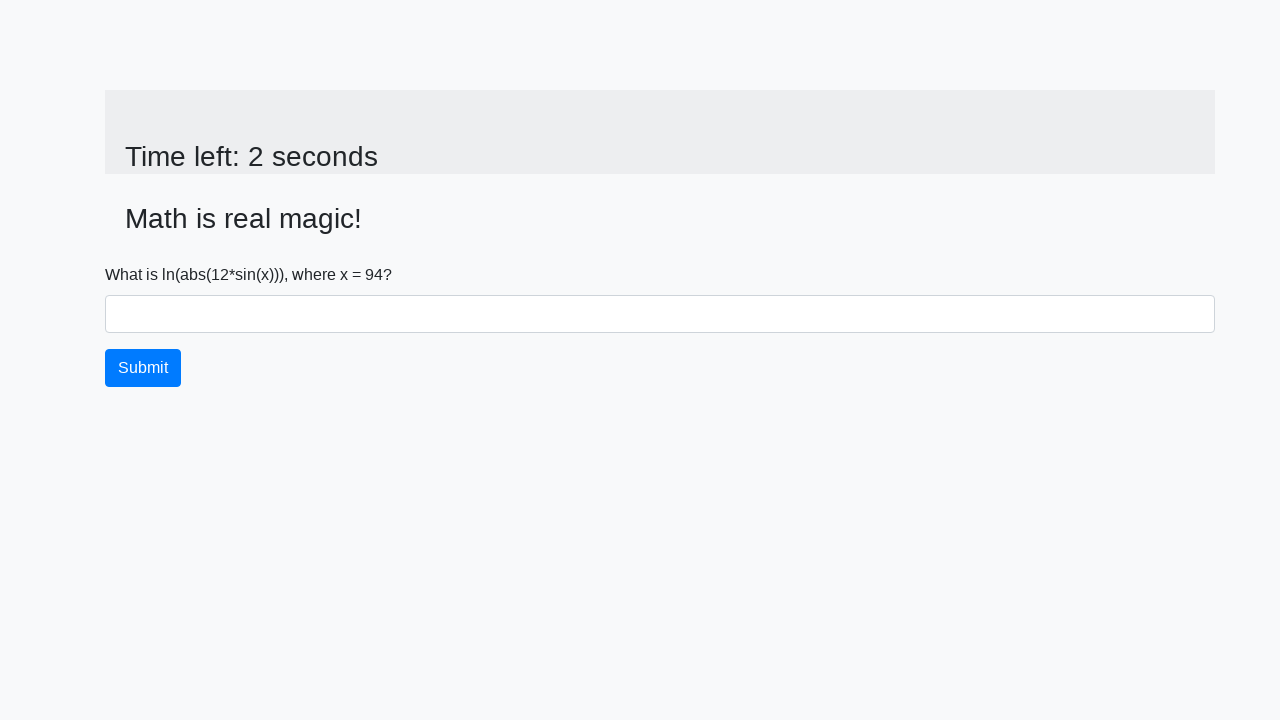

Calculated math puzzle answer: 1.0794375649072685
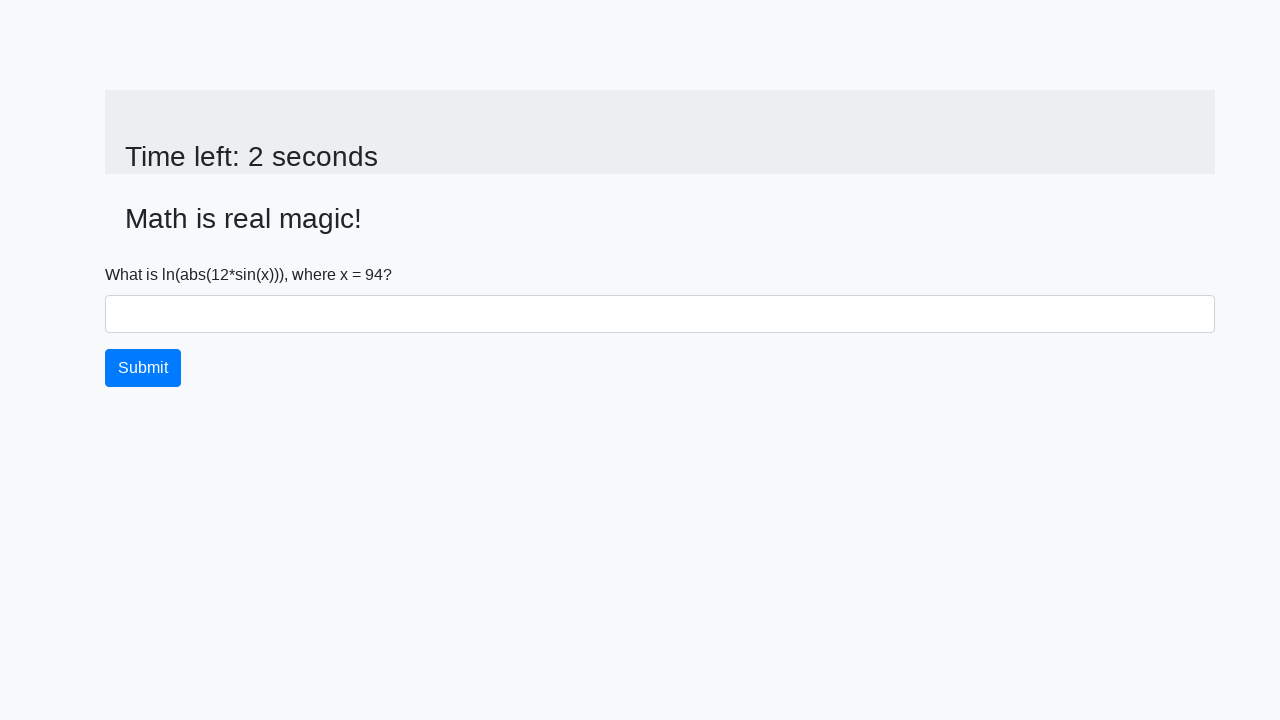

Filled answer field with calculated result on #answer
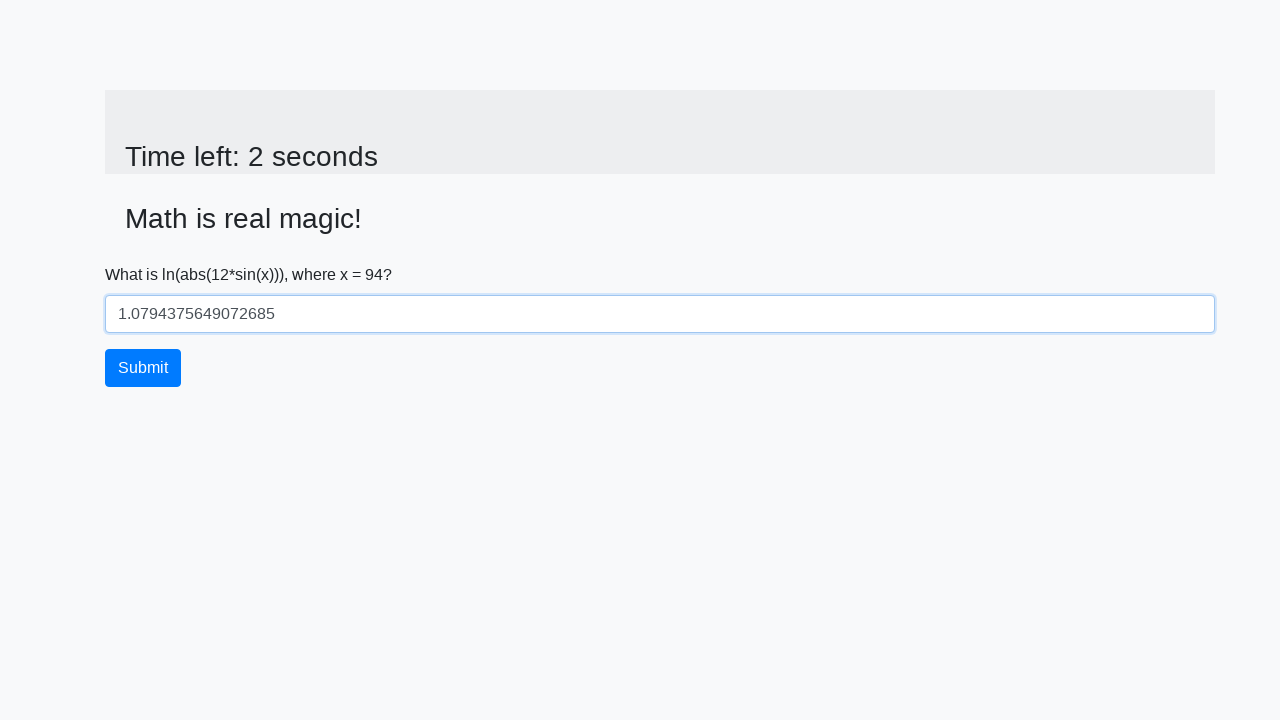

Clicked submit button to complete form at (143, 368) on button
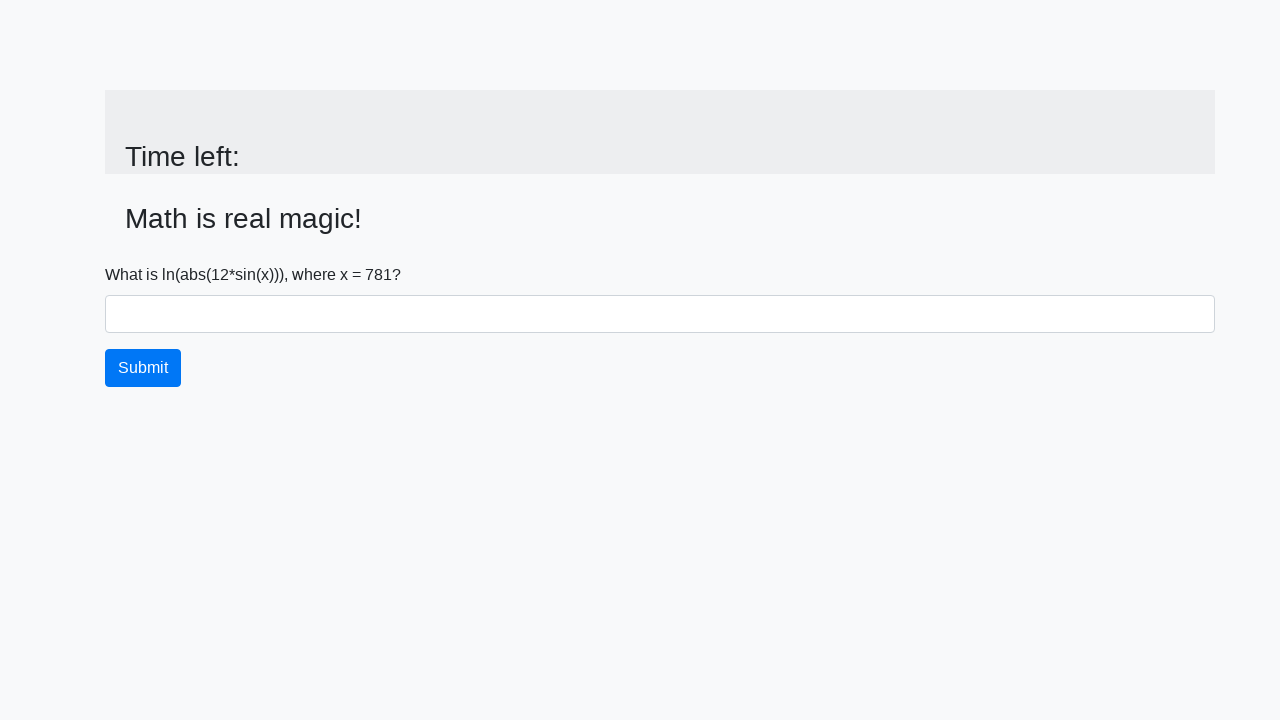

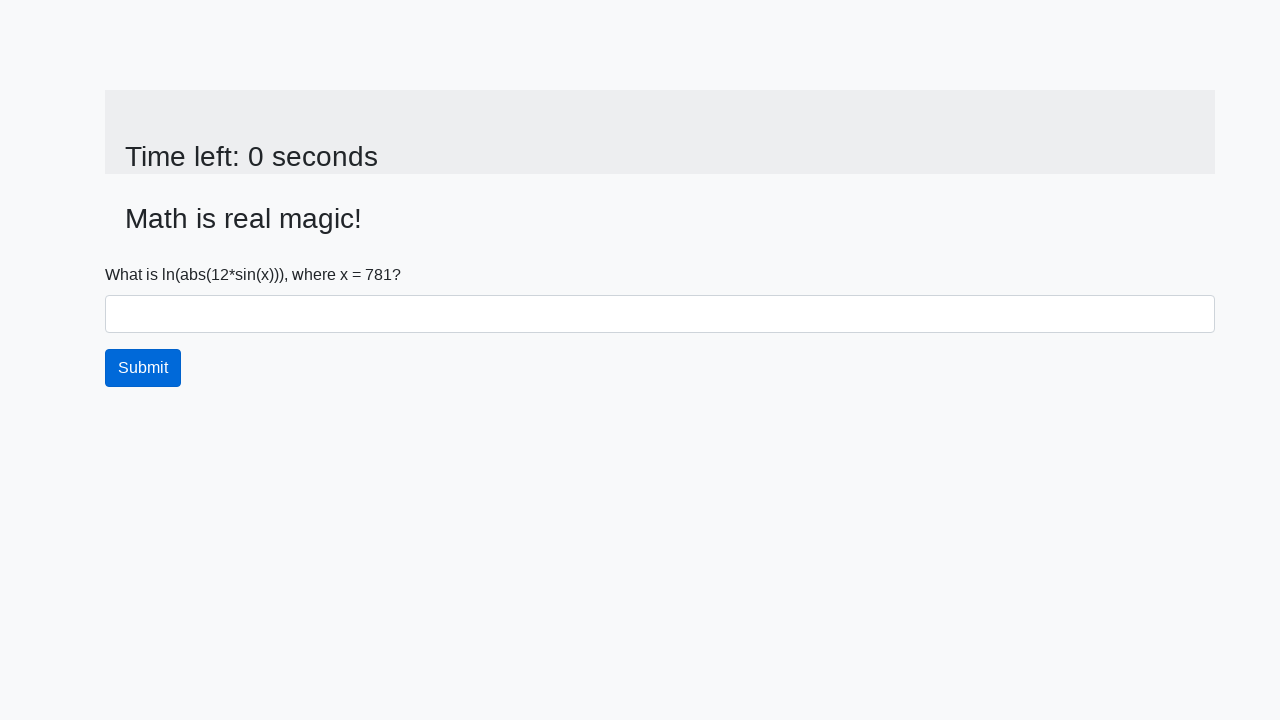